Tests editing a todo and discarding changes by pressing Escape

Starting URL: https://todomvc.com/examples/typescript-angular/#/

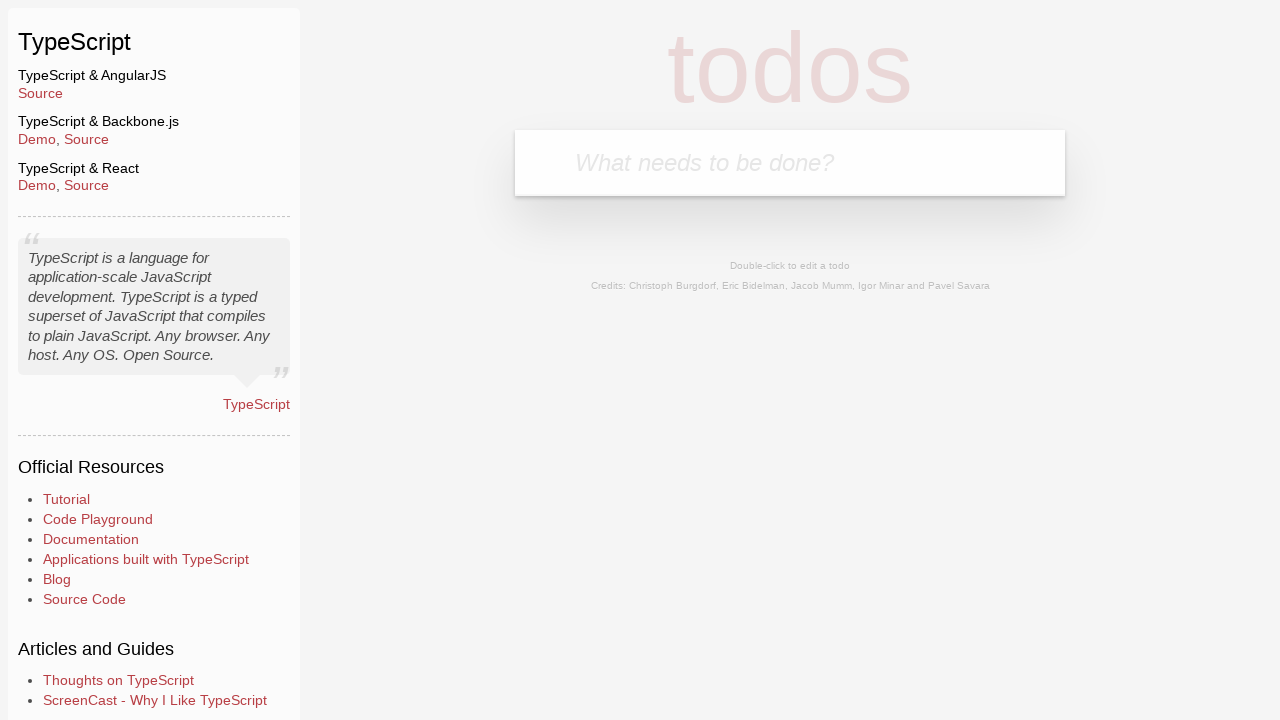

Filled new todo input with 'Lorem' on .new-todo
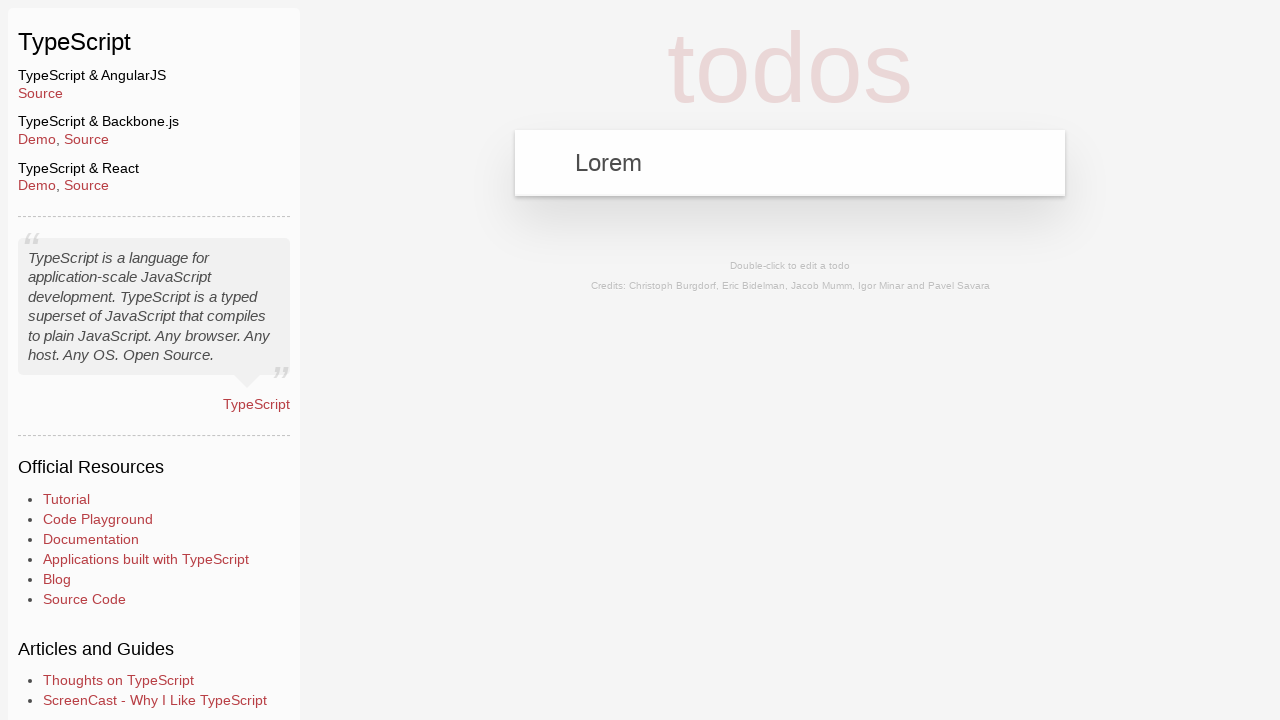

Pressed Enter to add new todo on .new-todo
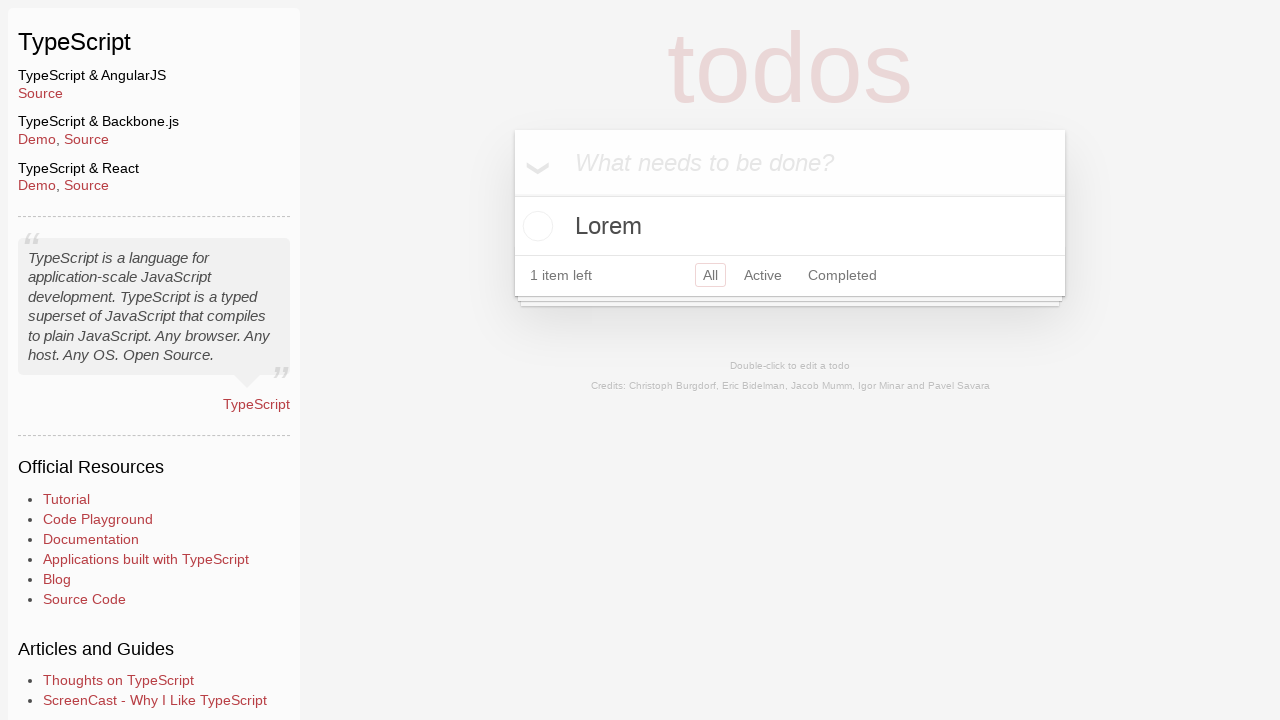

Double-clicked todo item to enter edit mode at (790, 226) on text=Lorem
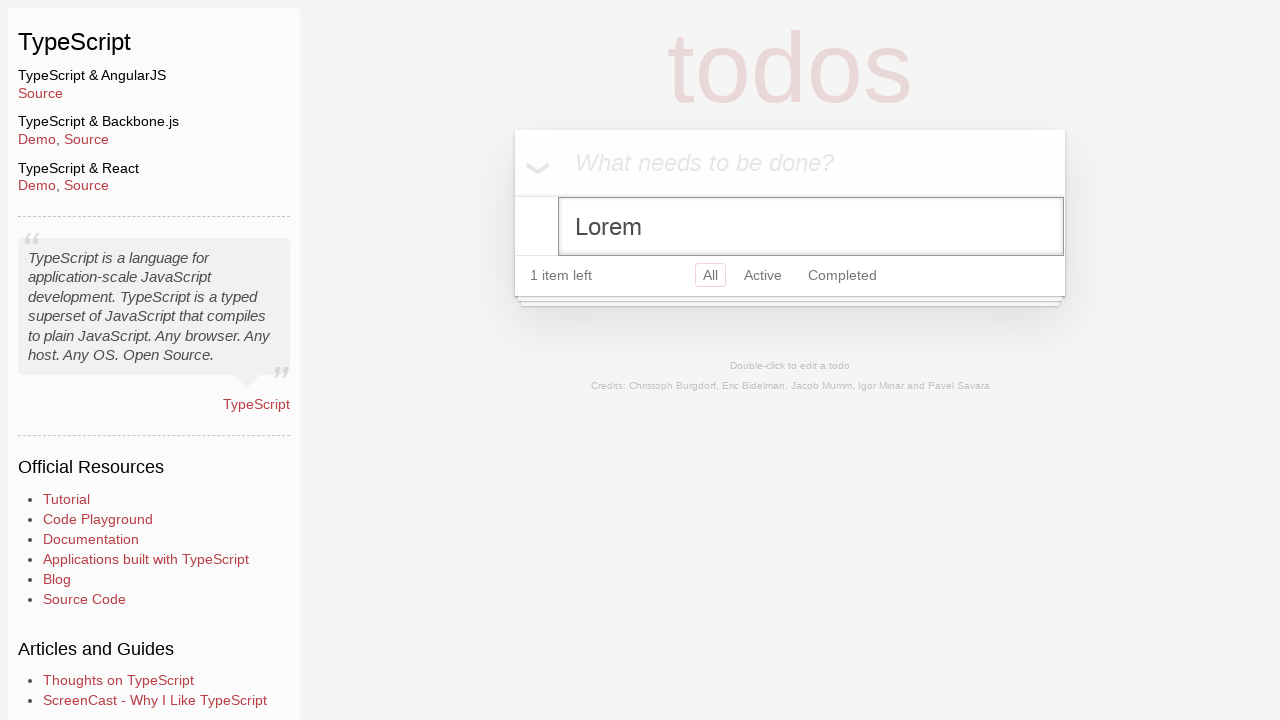

Filled edit field with 'Ipsum' on .edit
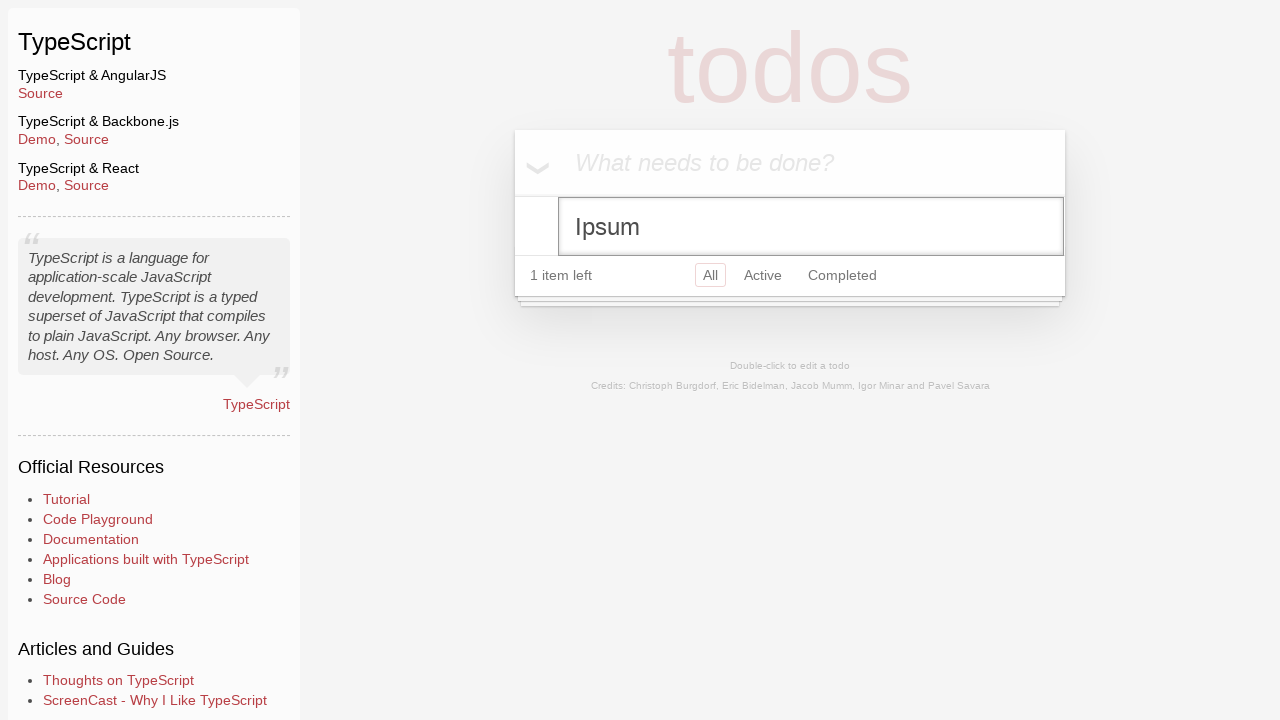

Pressed Escape to discard changes on .edit
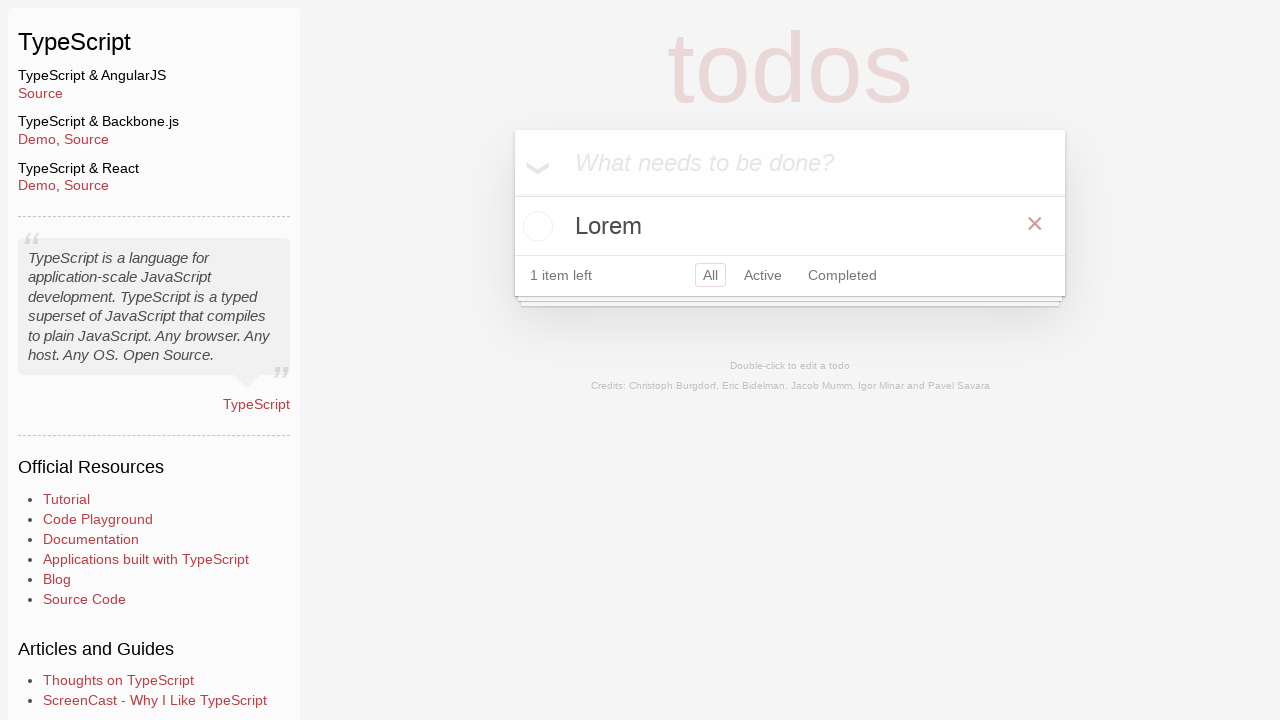

Verified original text 'Lorem' is still present after discarding changes
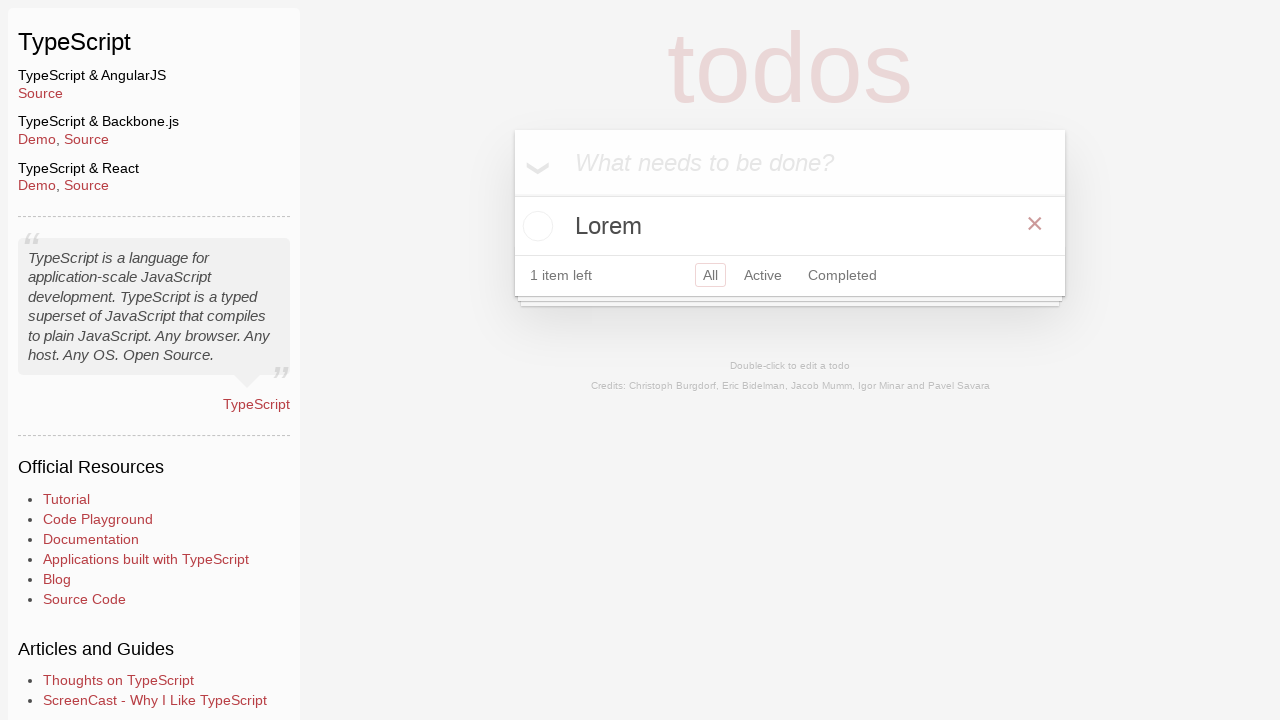

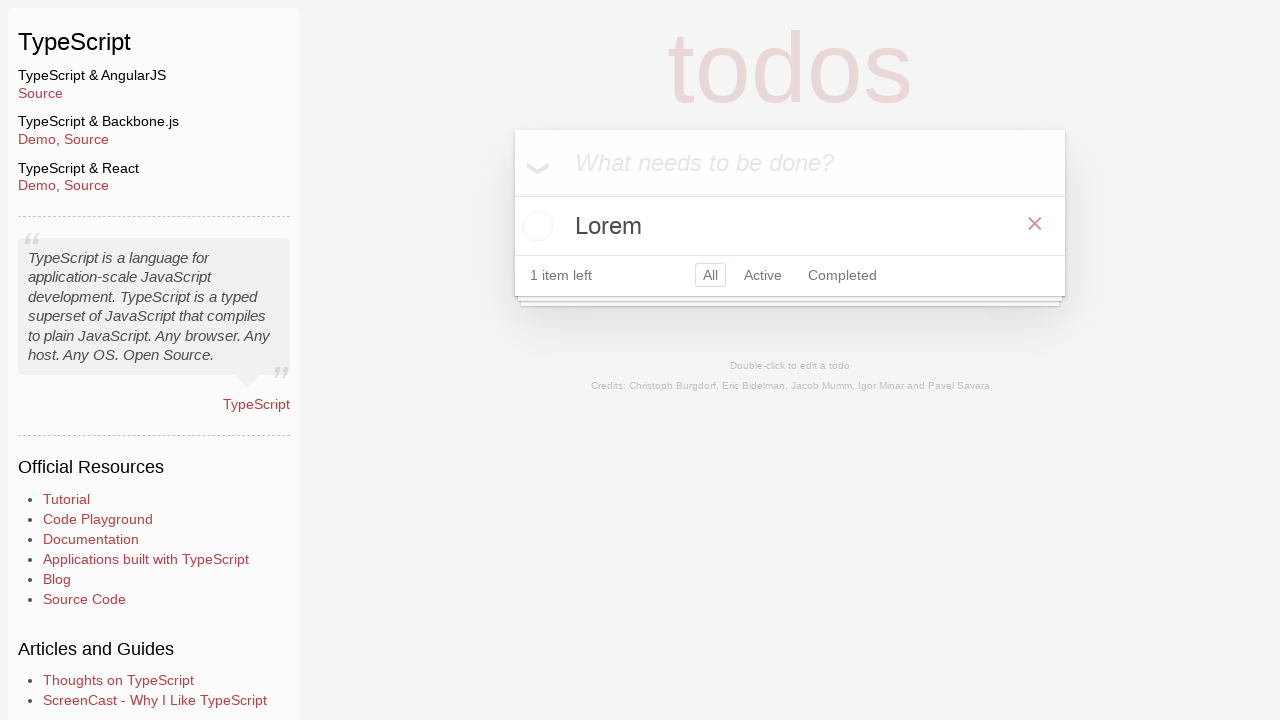